Tests shopping cart functionality by adding multiple items (Stuffed Frog x2, Fluffy Bunny x5, Valentine Bear x3) to the cart and navigating to the cart page to verify the items were added correctly.

Starting URL: https://jupiter.cloud.planittesting.com/

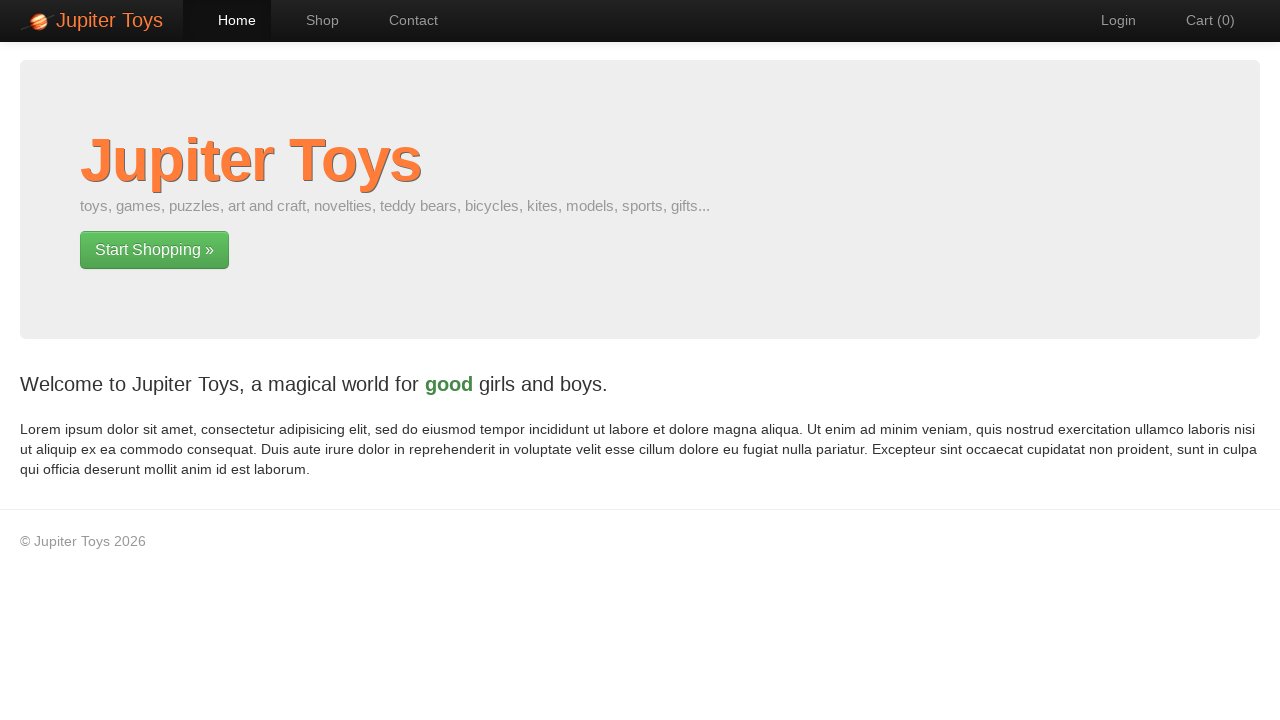

Clicked Shop button to navigate to shop page at (312, 20) on text=Shop
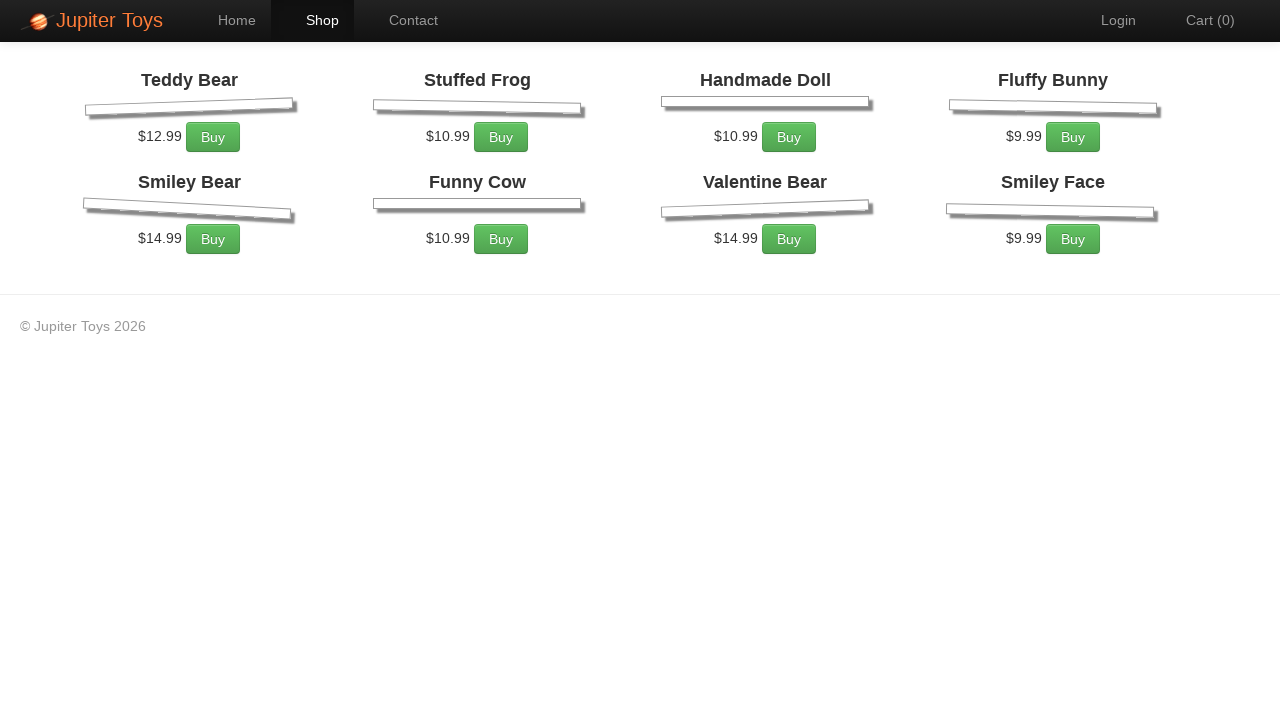

Added Stuffed Frog to cart (1st time) at (501, 270) on xpath=//li[2]/div[1]/p[1]/a
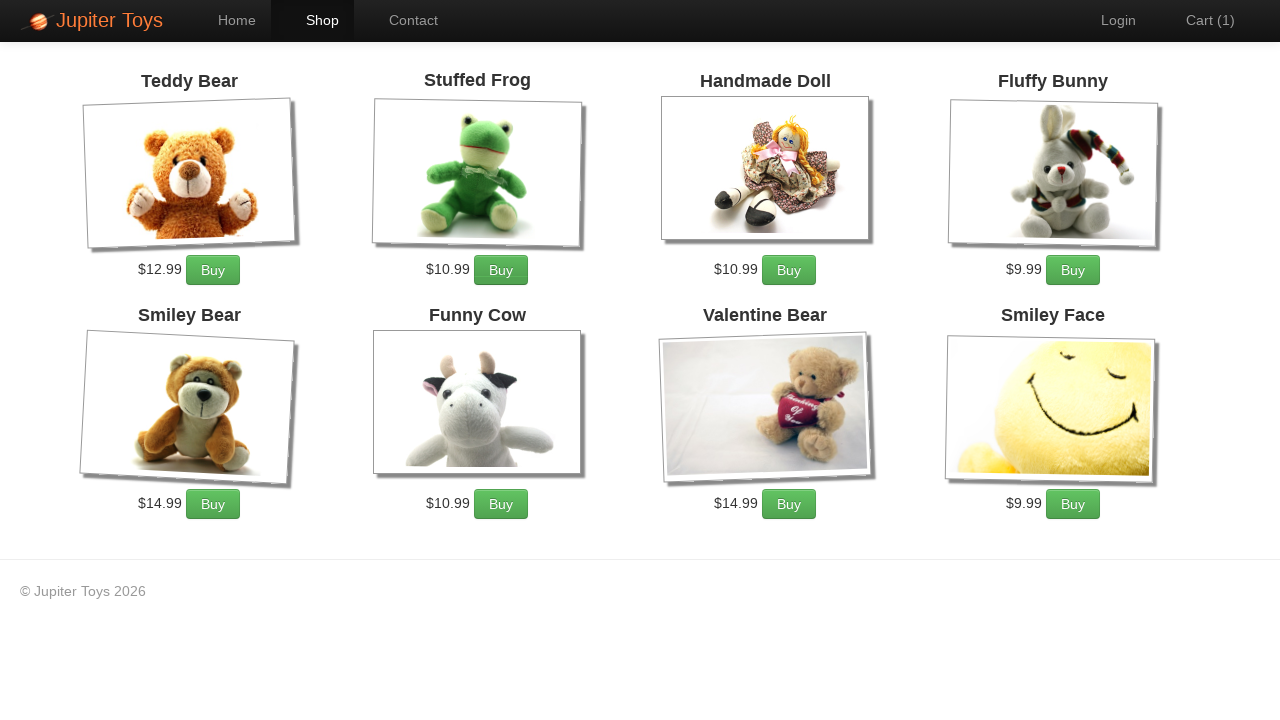

Added Stuffed Frog to cart (2nd time) at (501, 270) on xpath=//li[2]/div[1]/p[1]/a
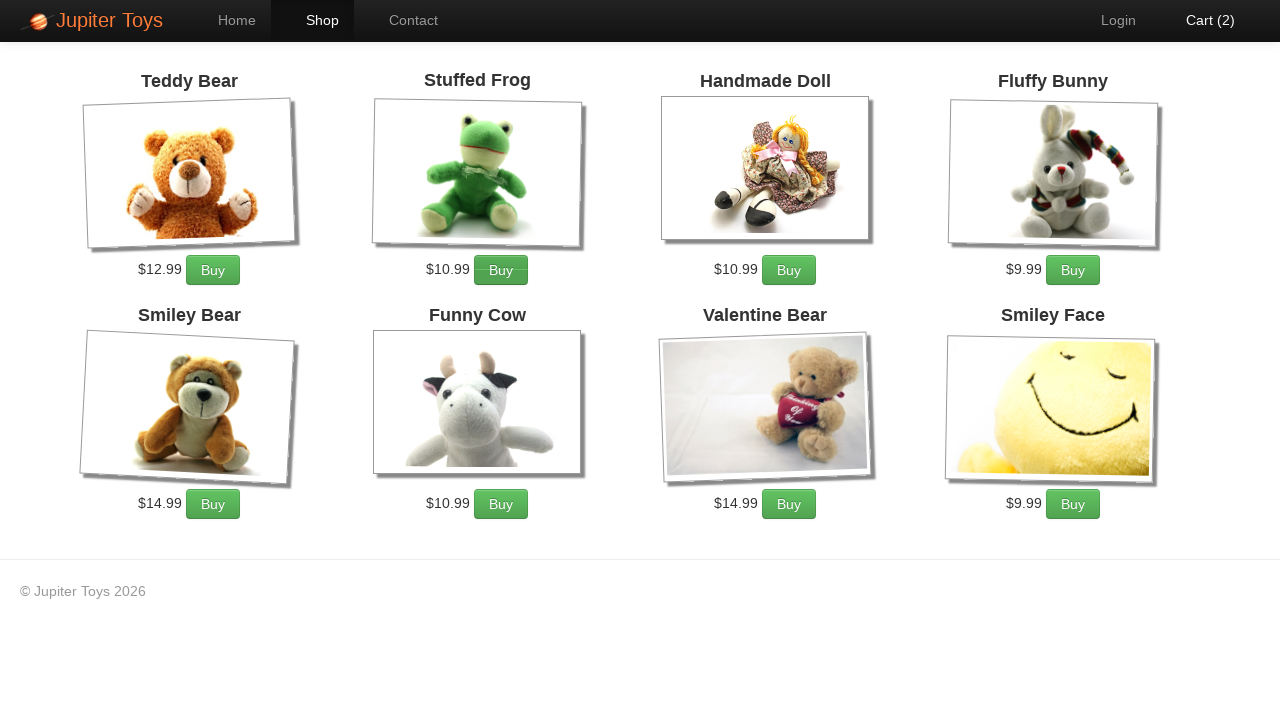

Added Fluffy Bunny to cart (1st time) at (1073, 270) on xpath=//li[4]/div[1]/p[1]/a
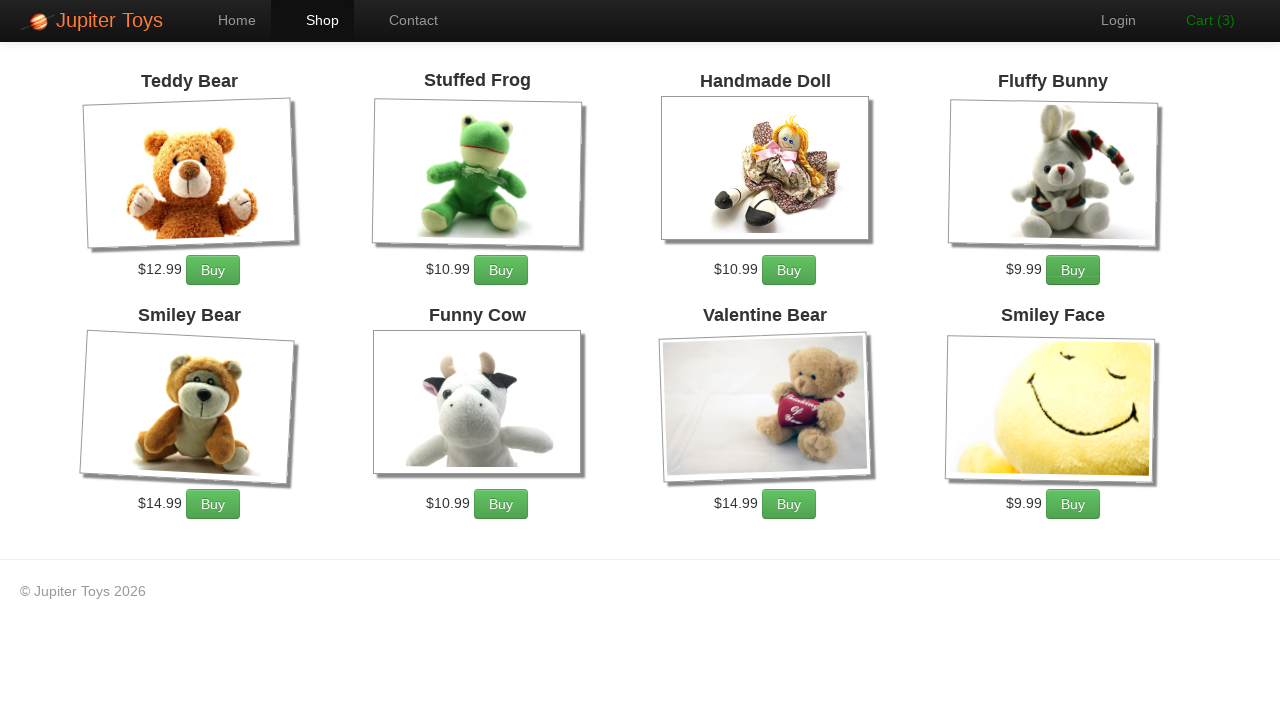

Added Fluffy Bunny to cart (2nd time) at (1073, 270) on xpath=//li[4]/div[1]/p[1]/a
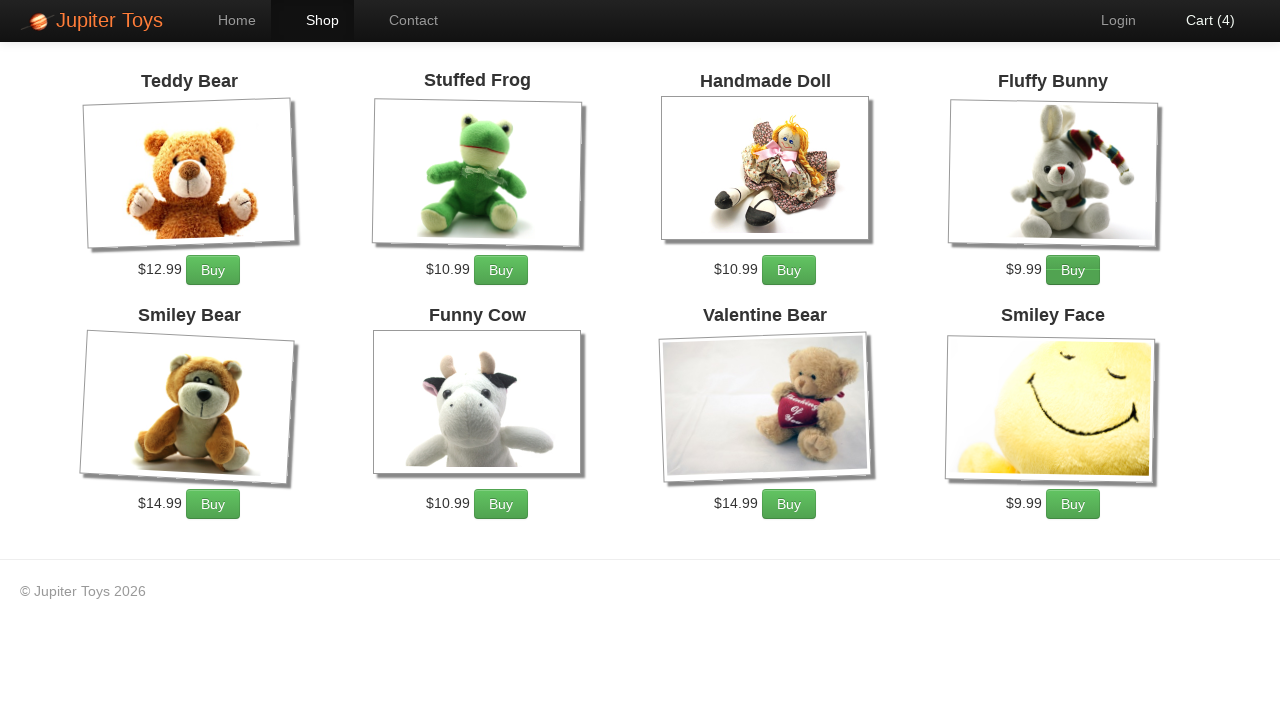

Added Fluffy Bunny to cart (3rd time) at (1073, 270) on xpath=//li[4]/div[1]/p[1]/a
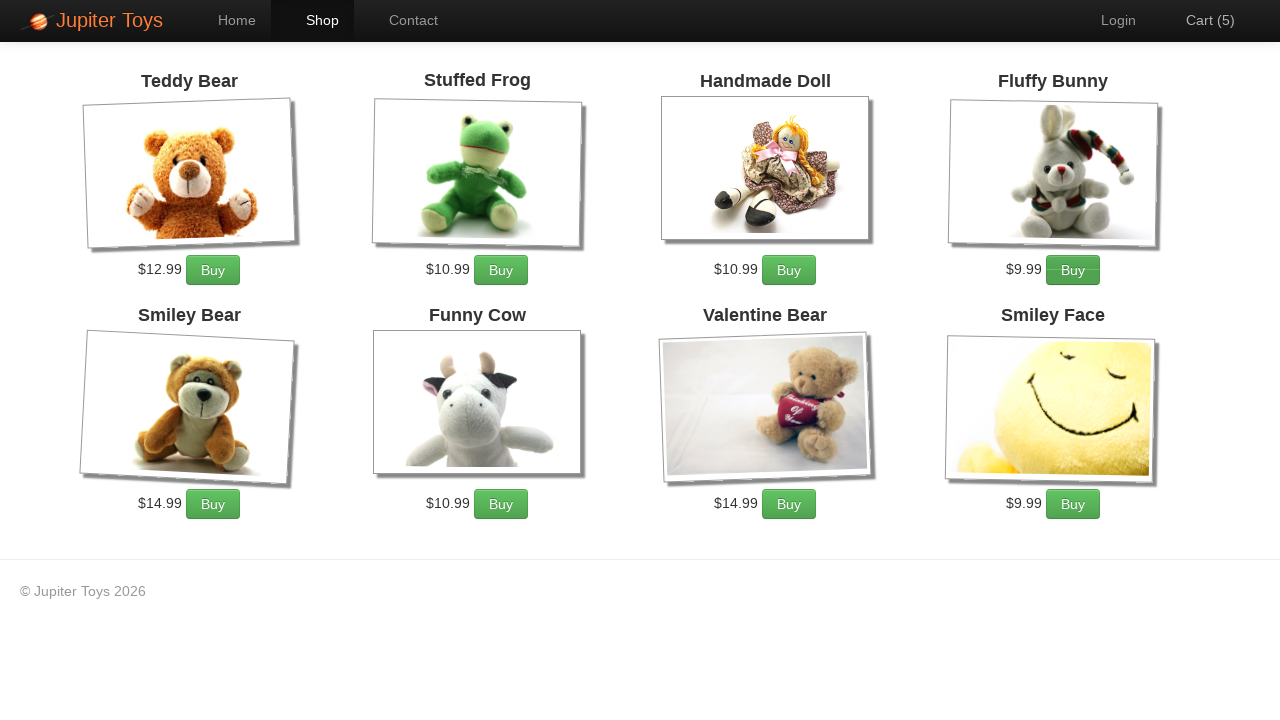

Added Fluffy Bunny to cart (4th time) at (1073, 270) on xpath=//li[4]/div[1]/p[1]/a
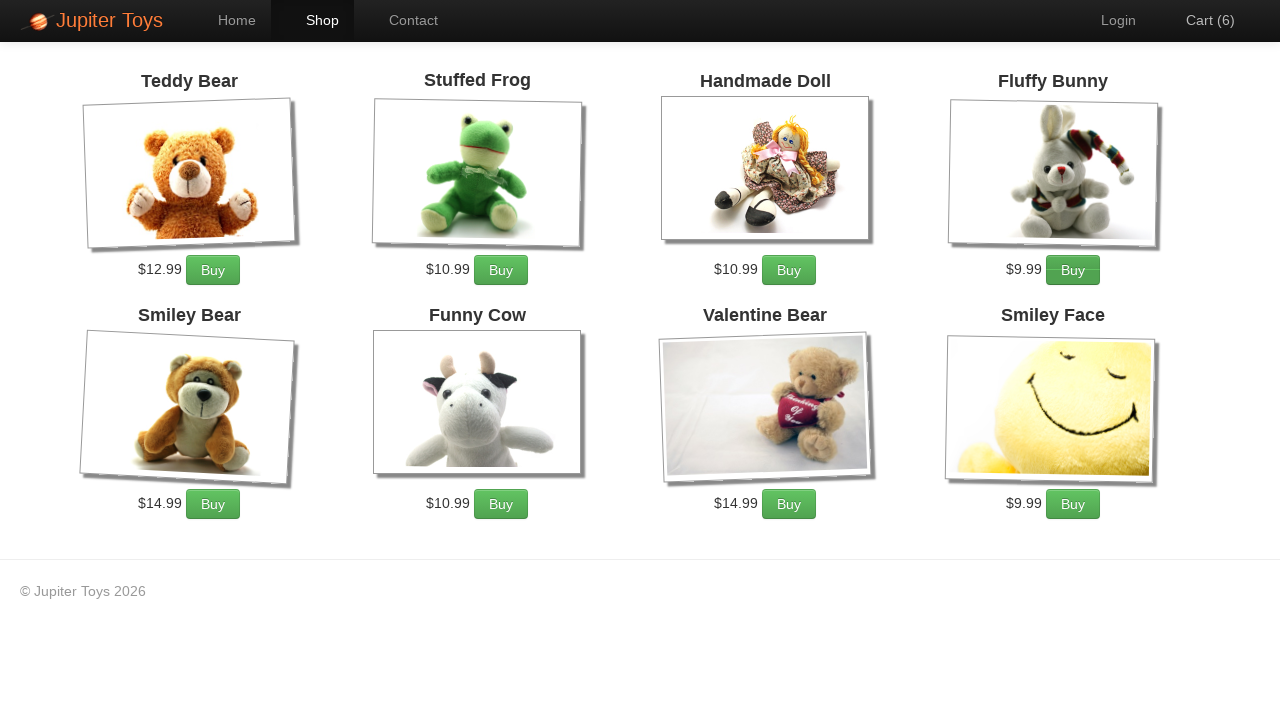

Added Fluffy Bunny to cart (5th time) at (1073, 270) on xpath=//li[4]/div[1]/p[1]/a
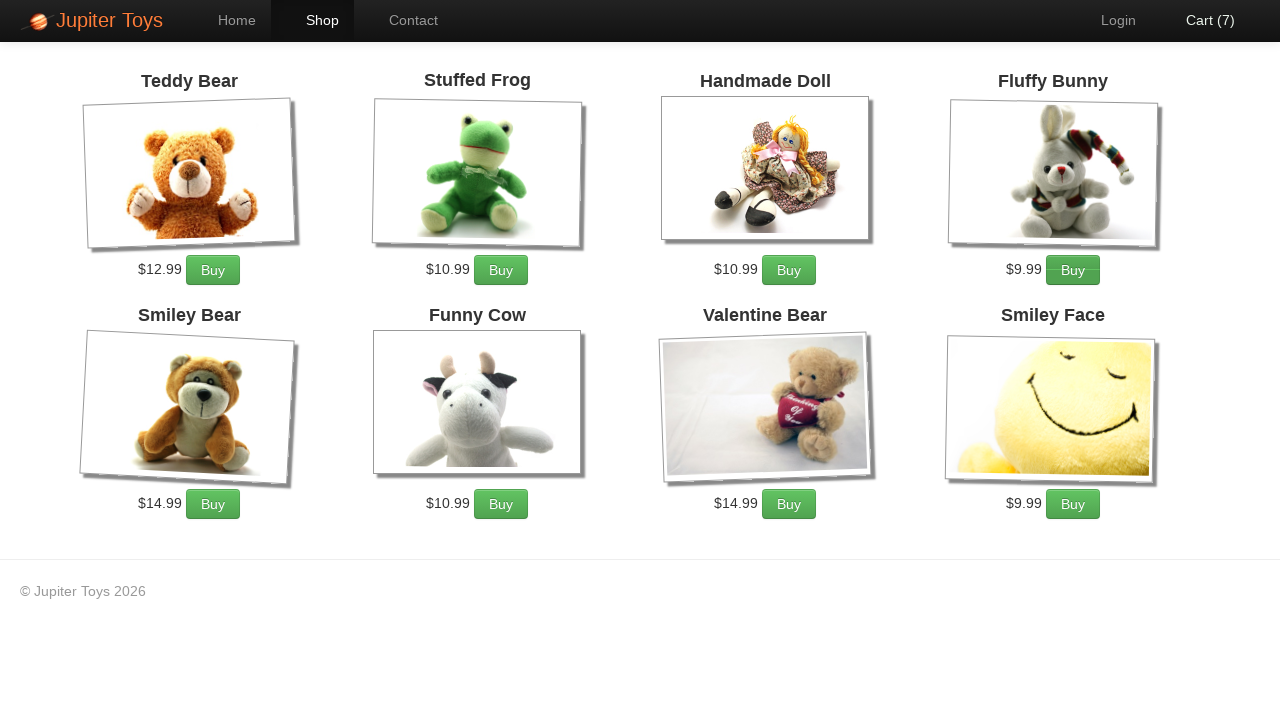

Added Valentine Bear to cart (1st time) at (789, 504) on xpath=//li[7]/div[1]/p[1]/a
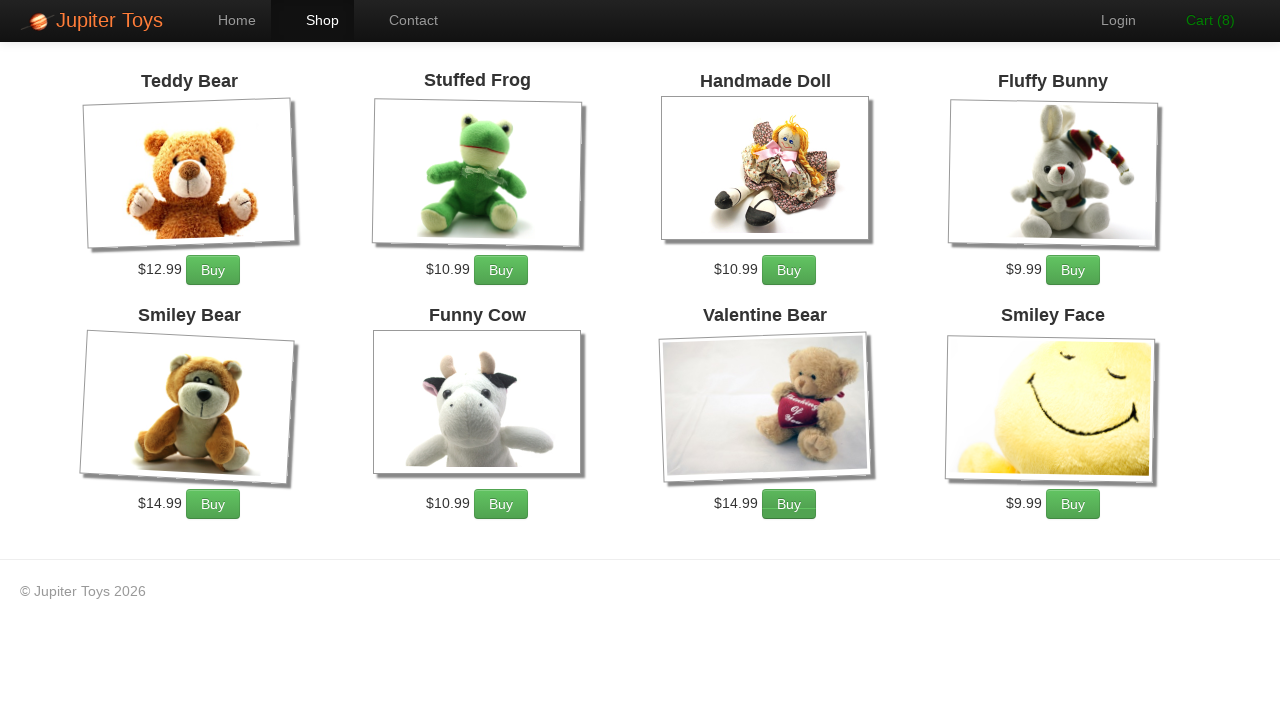

Added Valentine Bear to cart (2nd time) at (789, 504) on xpath=//li[7]/div[1]/p[1]/a
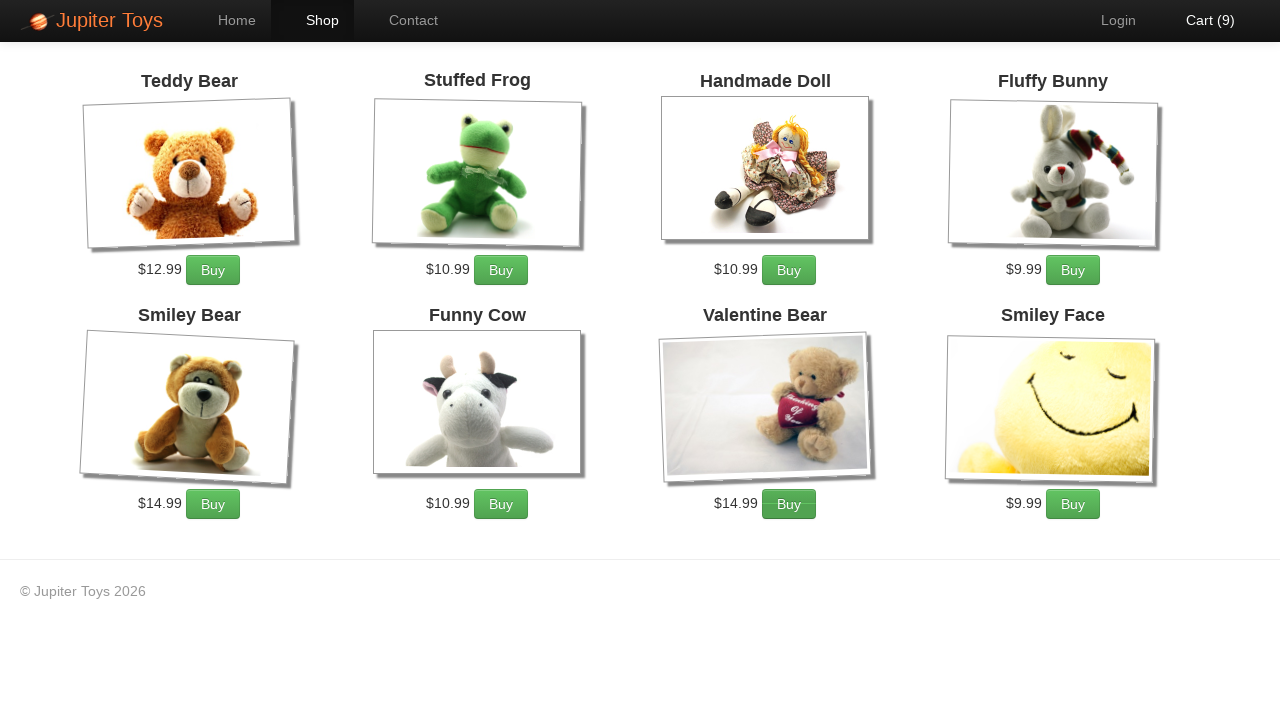

Added Valentine Bear to cart (3rd time) at (789, 504) on xpath=//li[7]/div[1]/p[1]/a
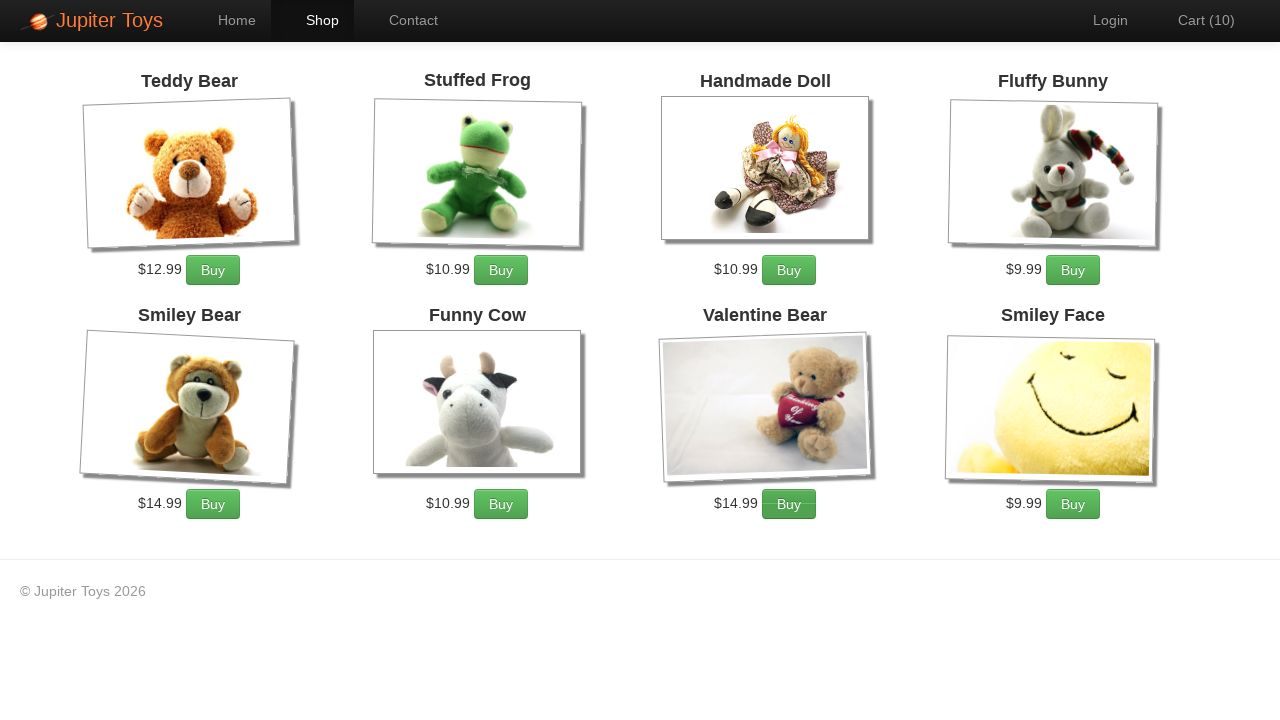

Clicked Cart button to navigate to cart page at (1196, 20) on text=Cart
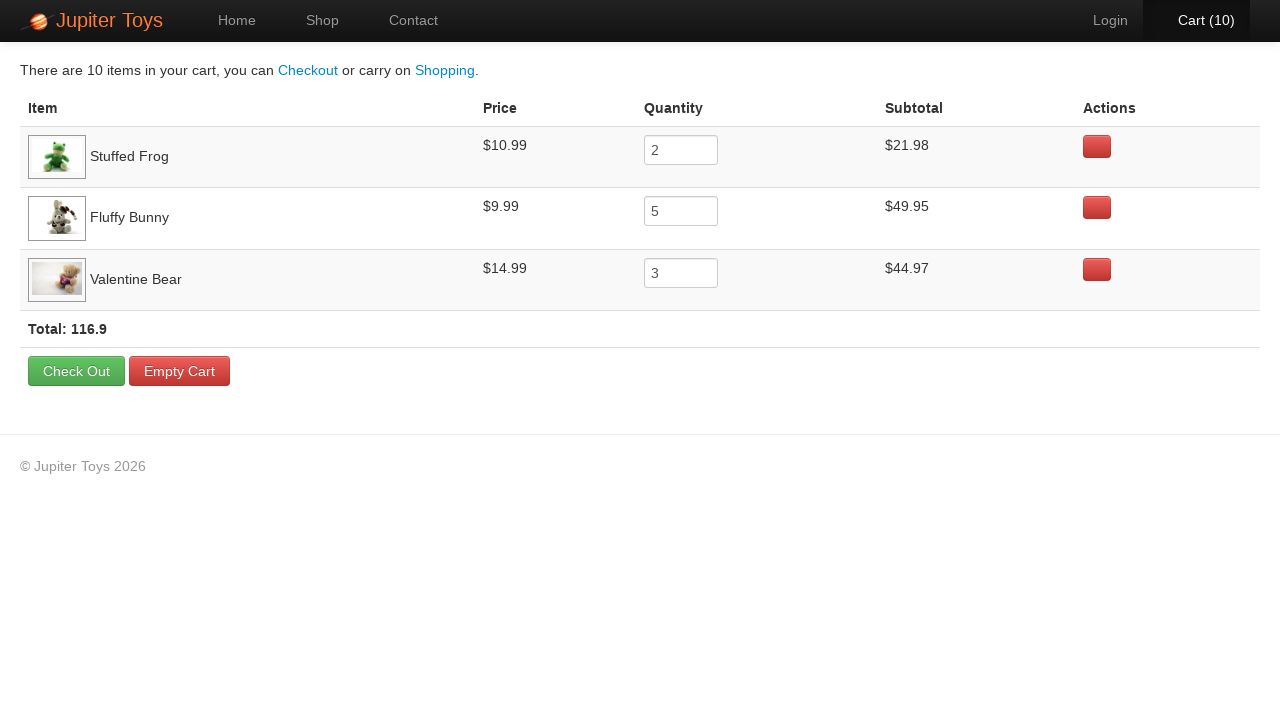

Cart table loaded successfully
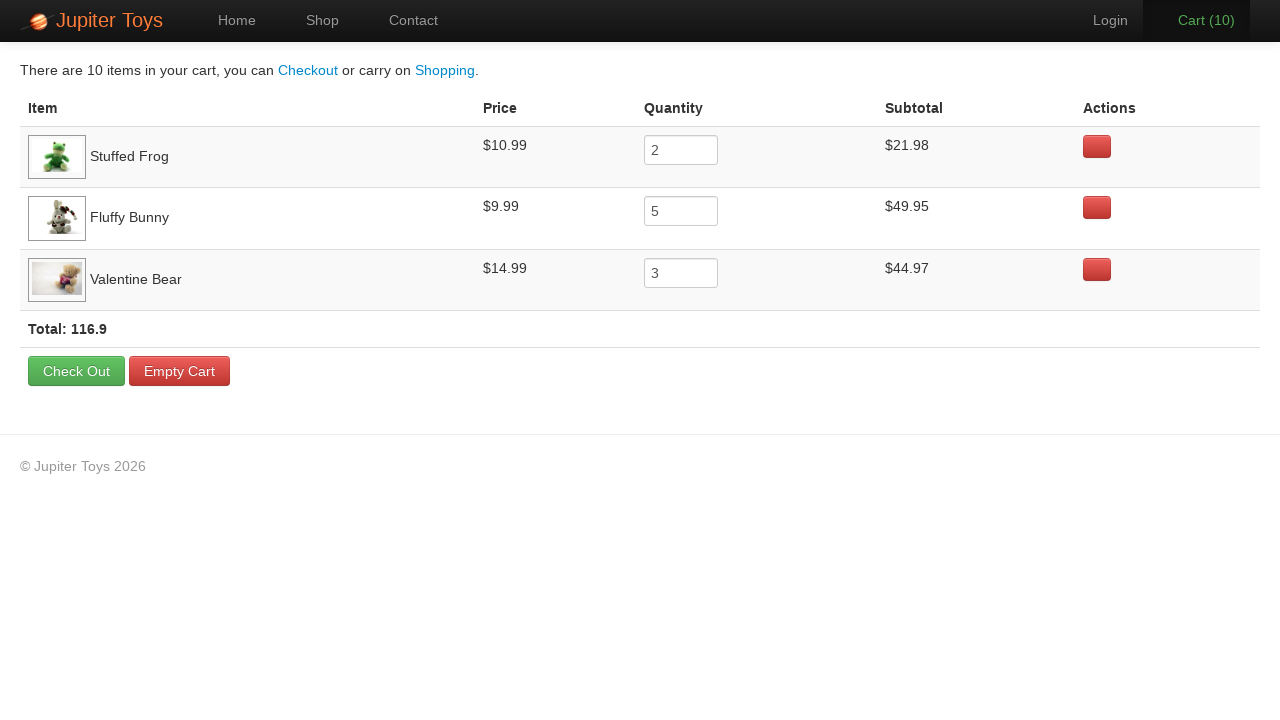

Cart total displayed successfully
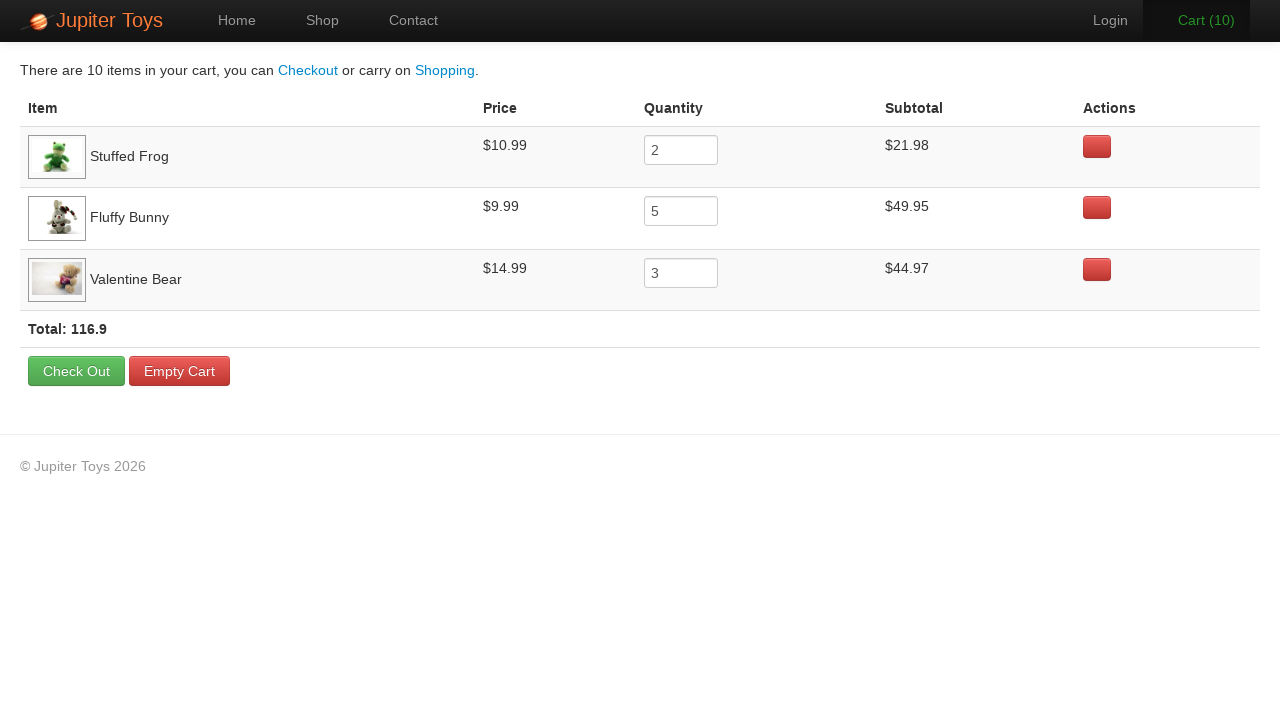

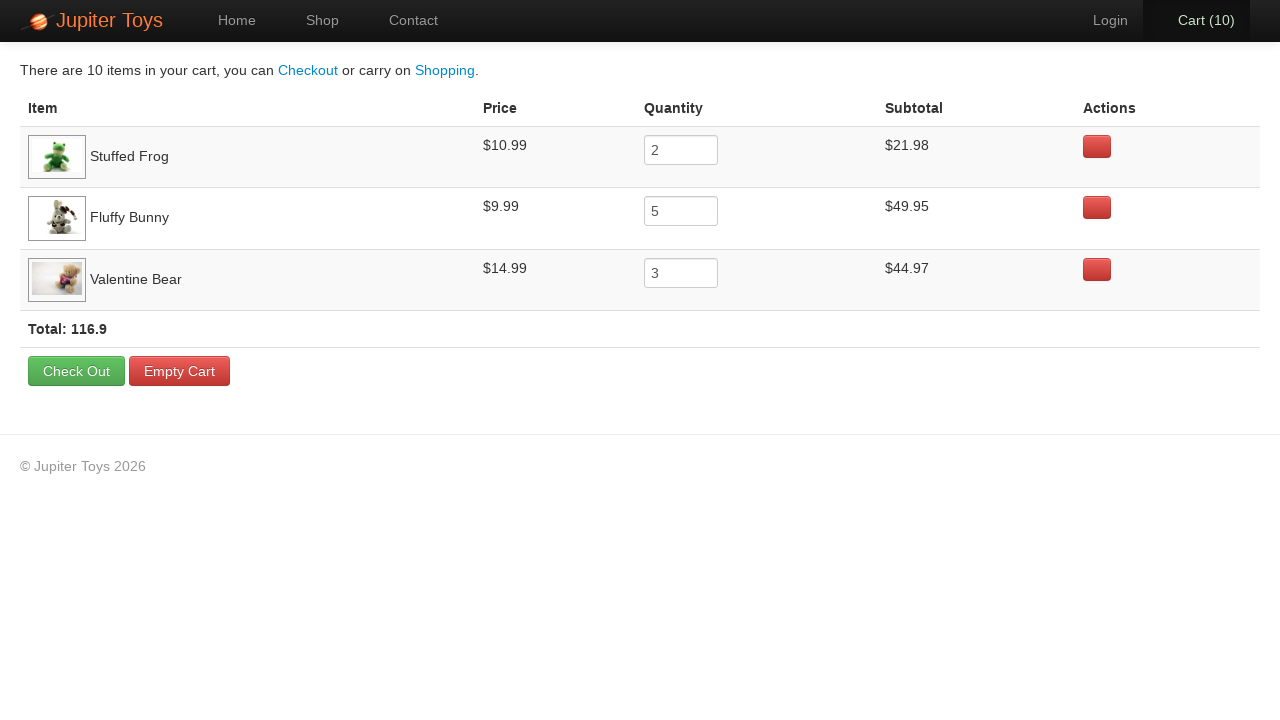